Tests hover functionality by moving the mouse over an avatar figure and verifying that the caption/additional user information becomes visible.

Starting URL: http://the-internet.herokuapp.com/hovers

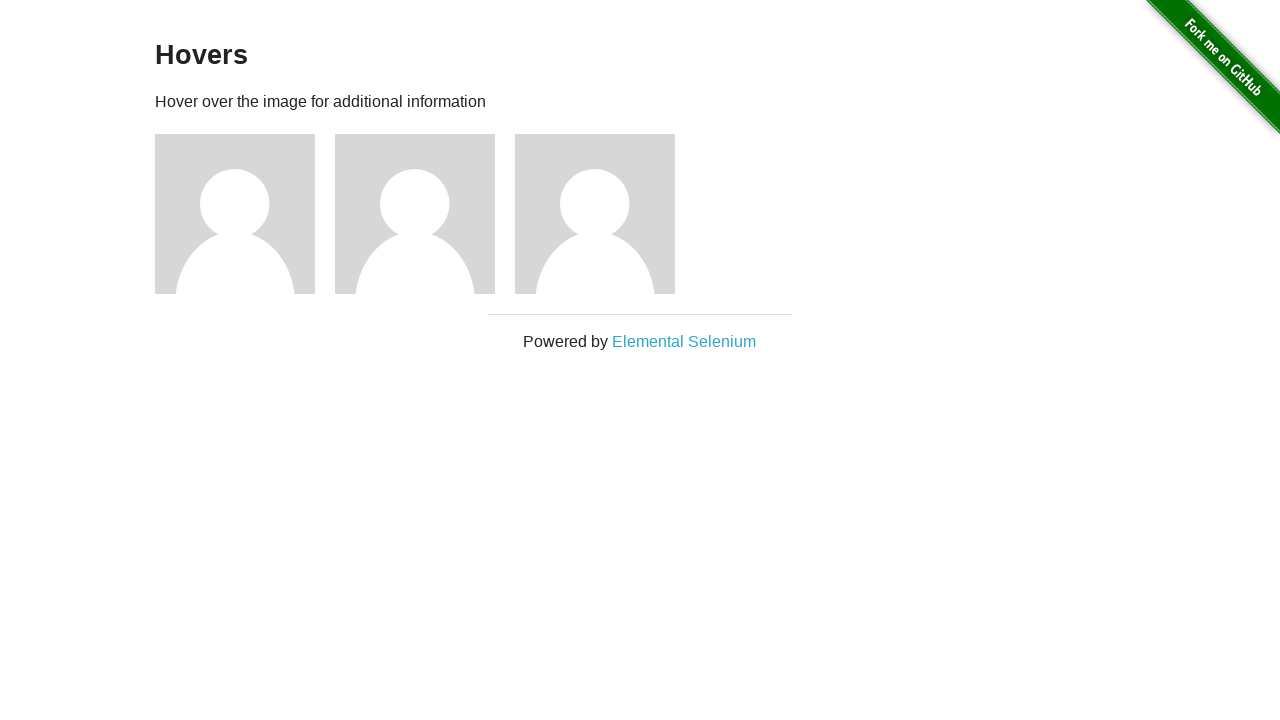

Navigated to hovers test page
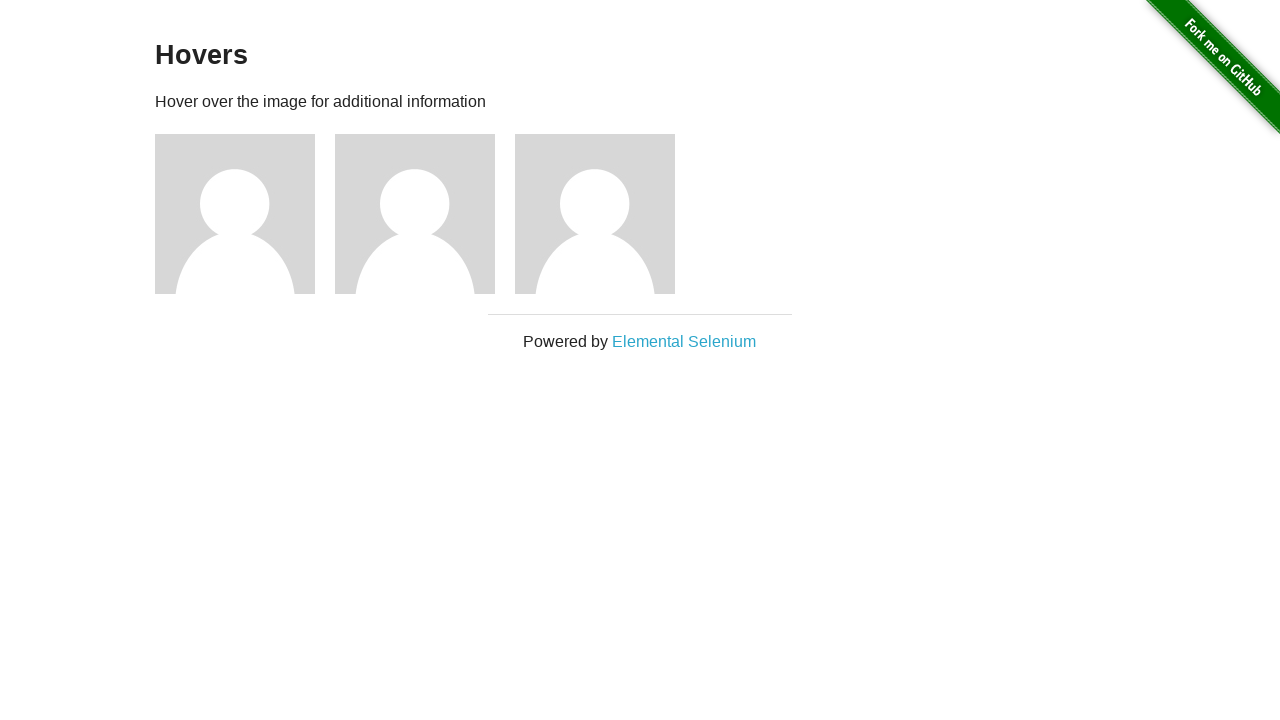

Located first avatar figure element
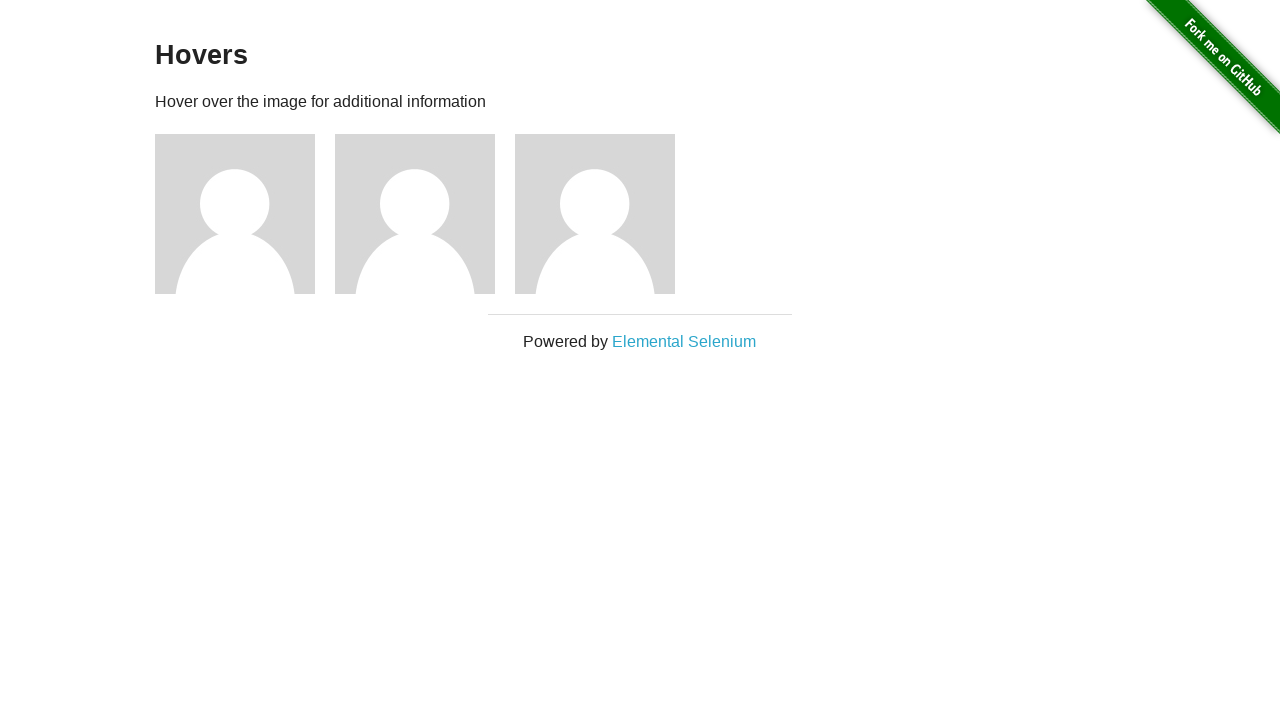

Hovered mouse over first avatar figure at (245, 214) on .figure >> nth=0
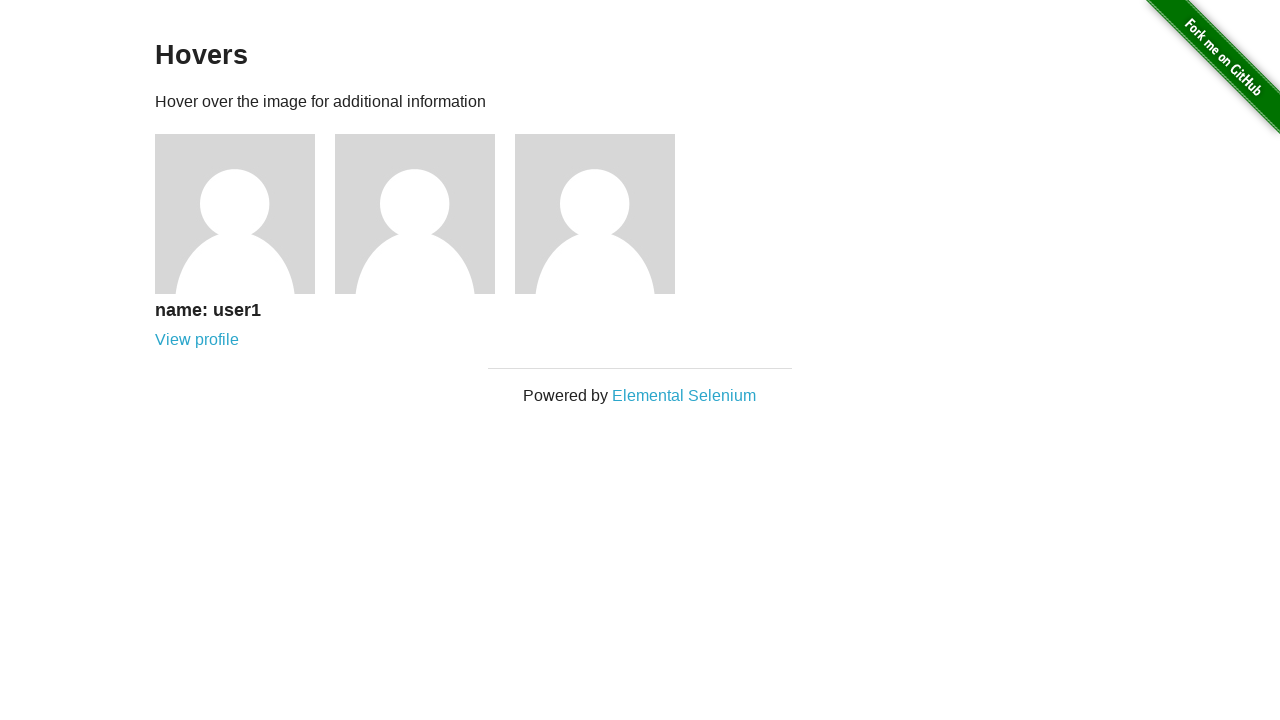

Caption element became visible after hover
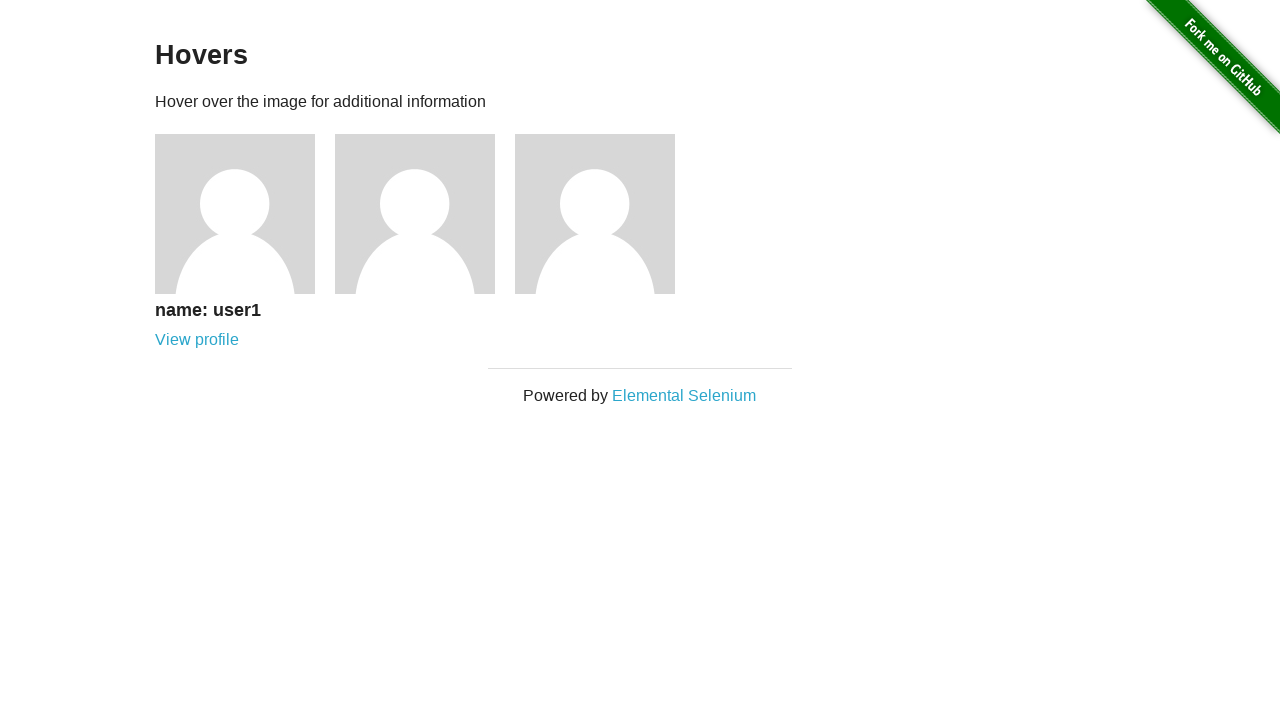

Located first caption element
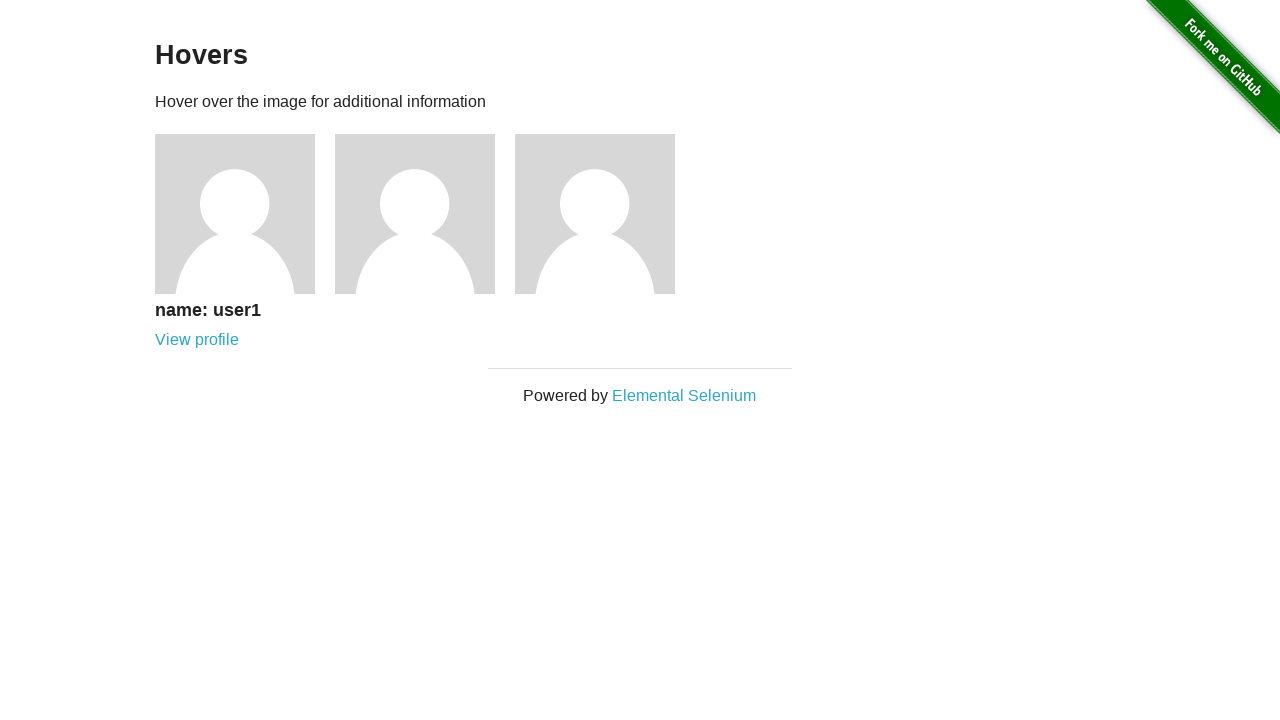

Verified that caption is visible - hover test passed
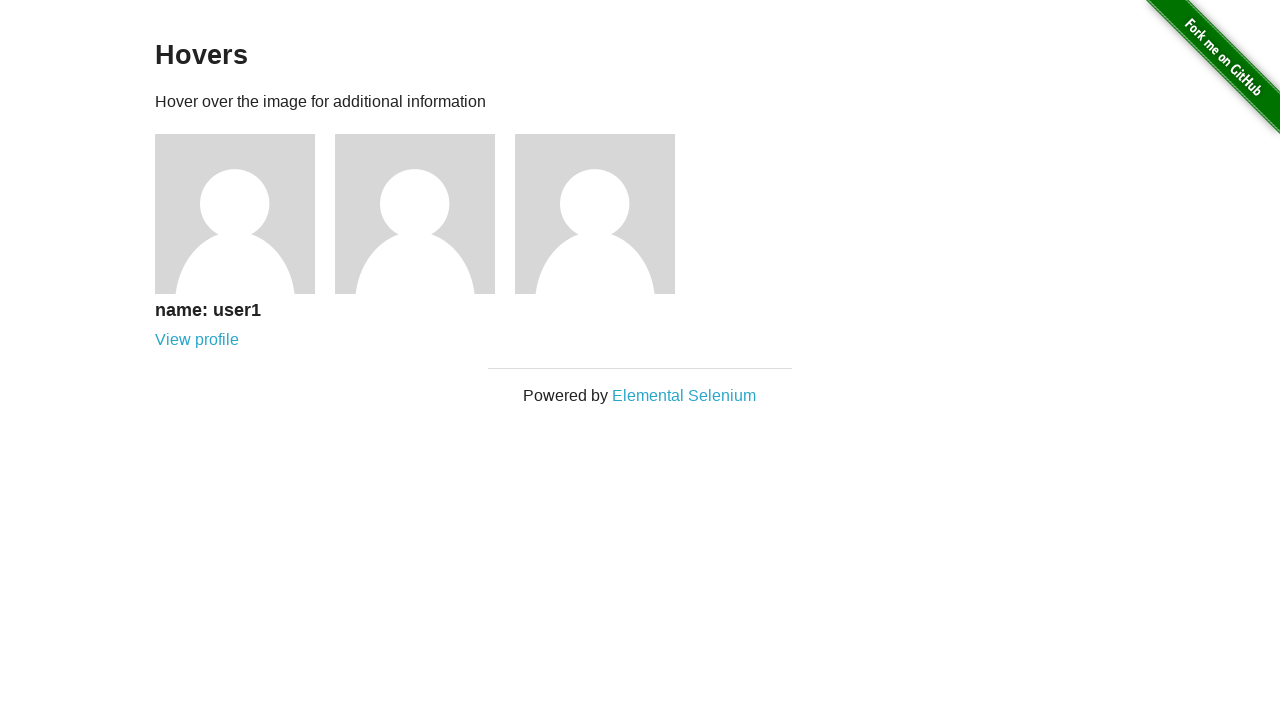

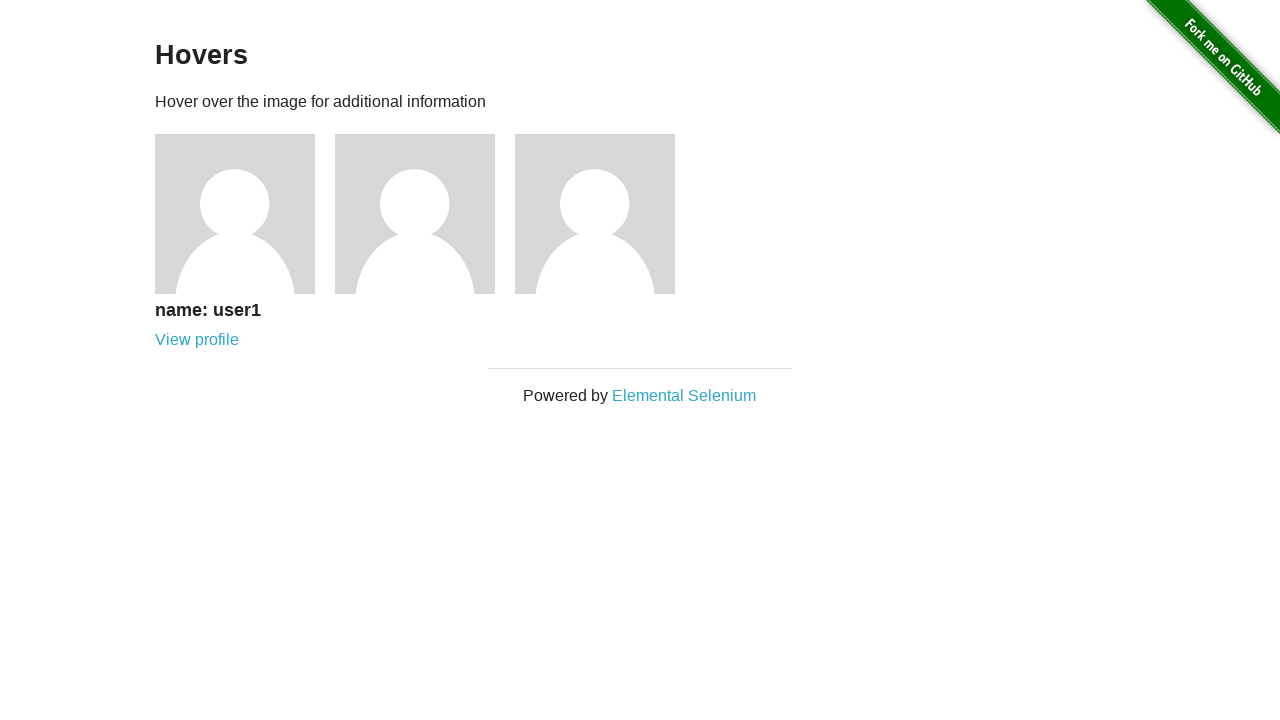